Tests alert handling functionality by navigating to the Alerts page and interacting with a prompt alert box

Starting URL: https://demo.automationtesting.in/Register.html

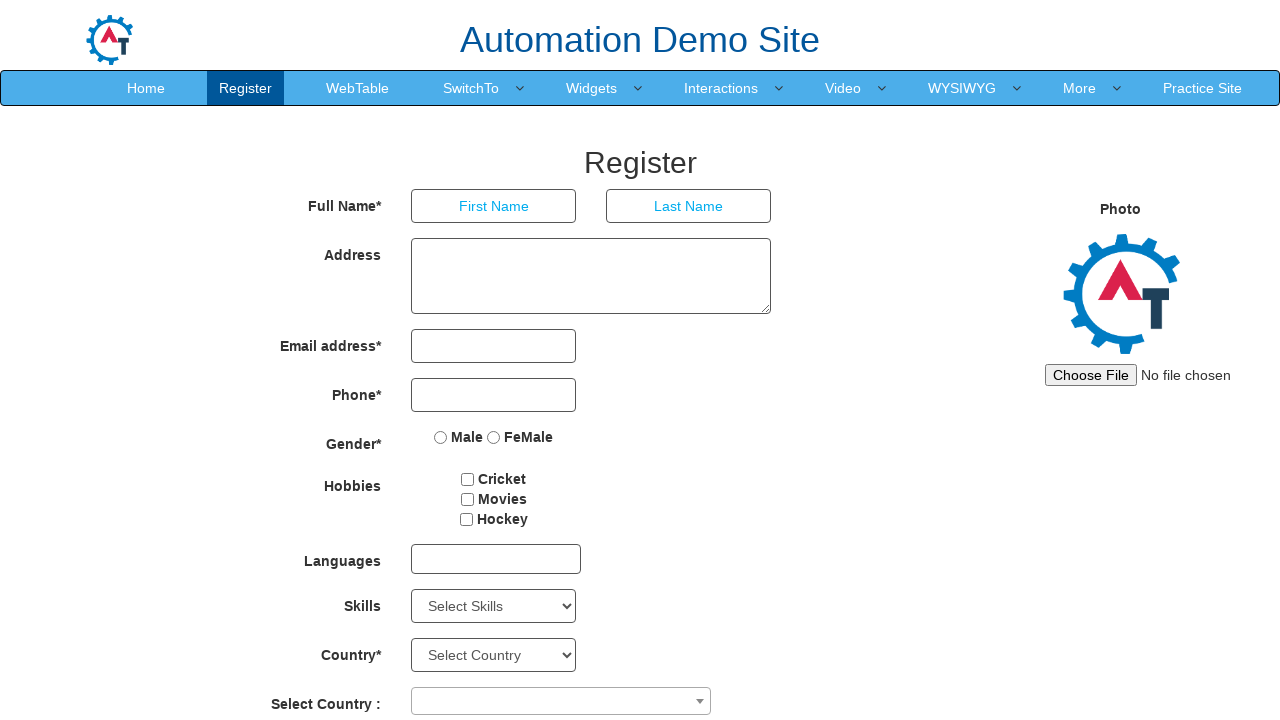

Clicked on SwitchTo menu at (471, 88) on xpath=//a[contains(text(),'SwitchTo')]
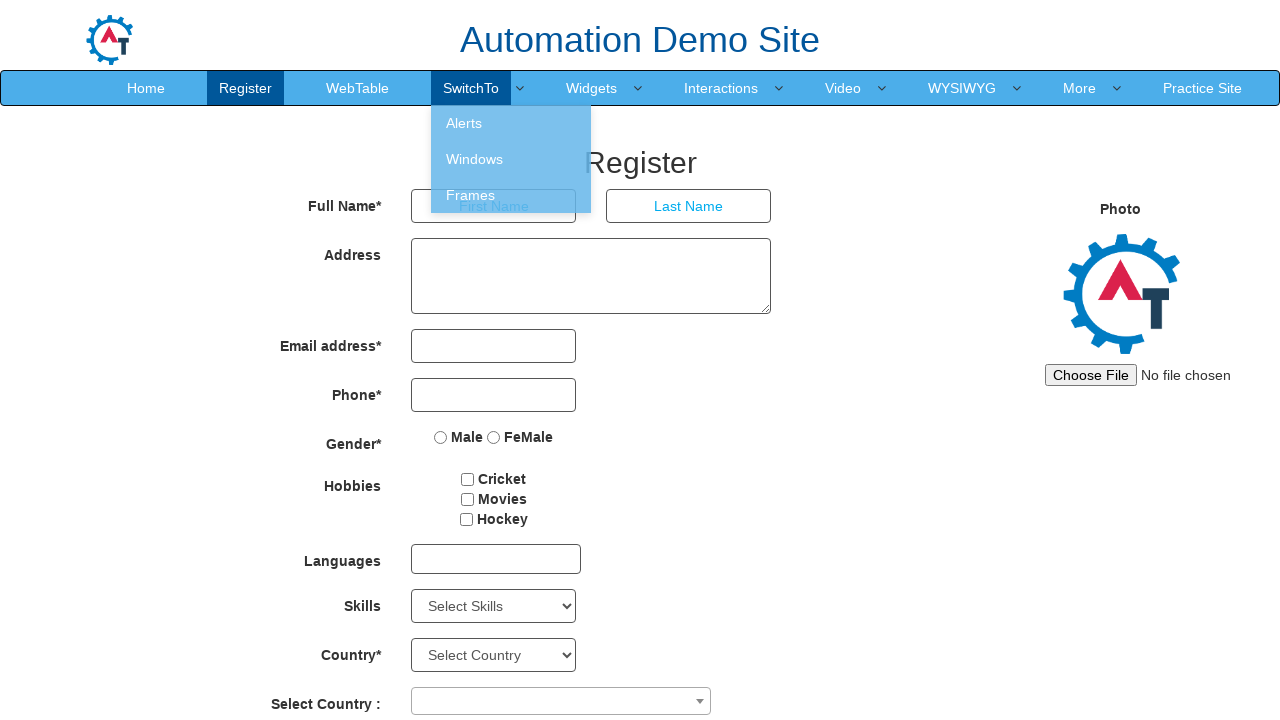

Clicked on Alerts option at (511, 123) on xpath=//a[contains(text(),'Alerts')]
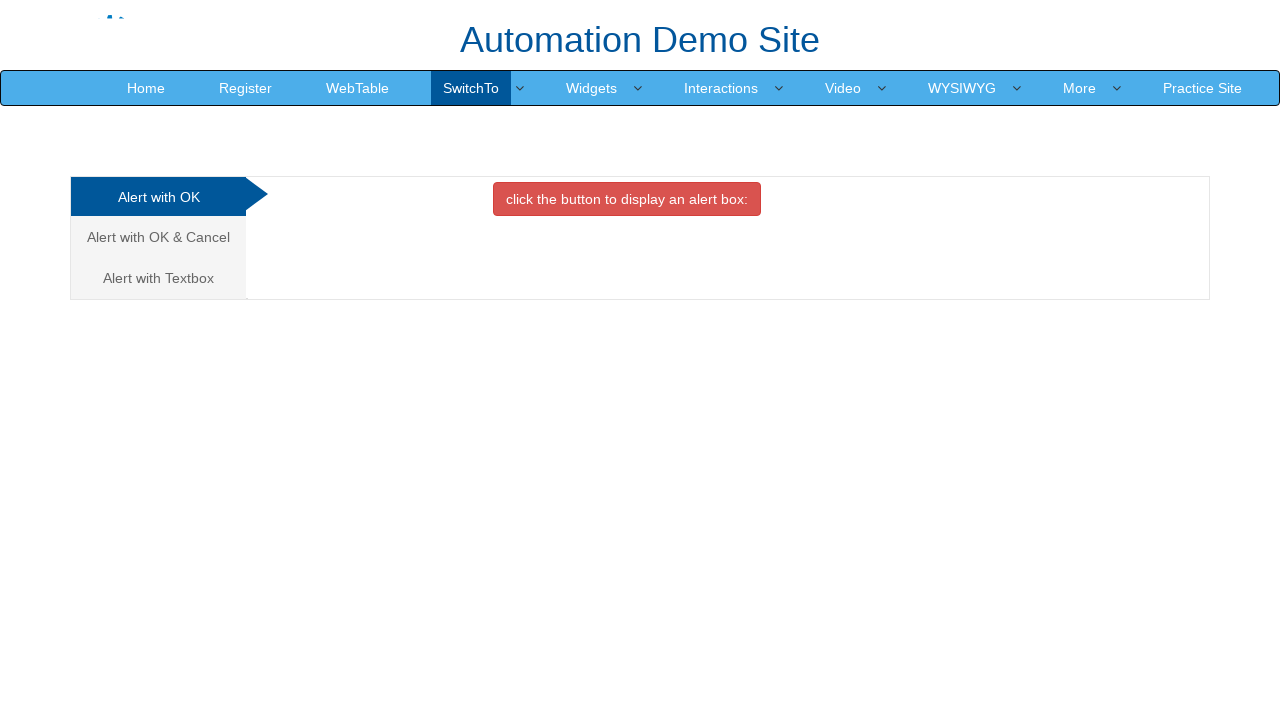

Clicked on the Textbox tab at (158, 278) on xpath=//a[@href='#Textbox']
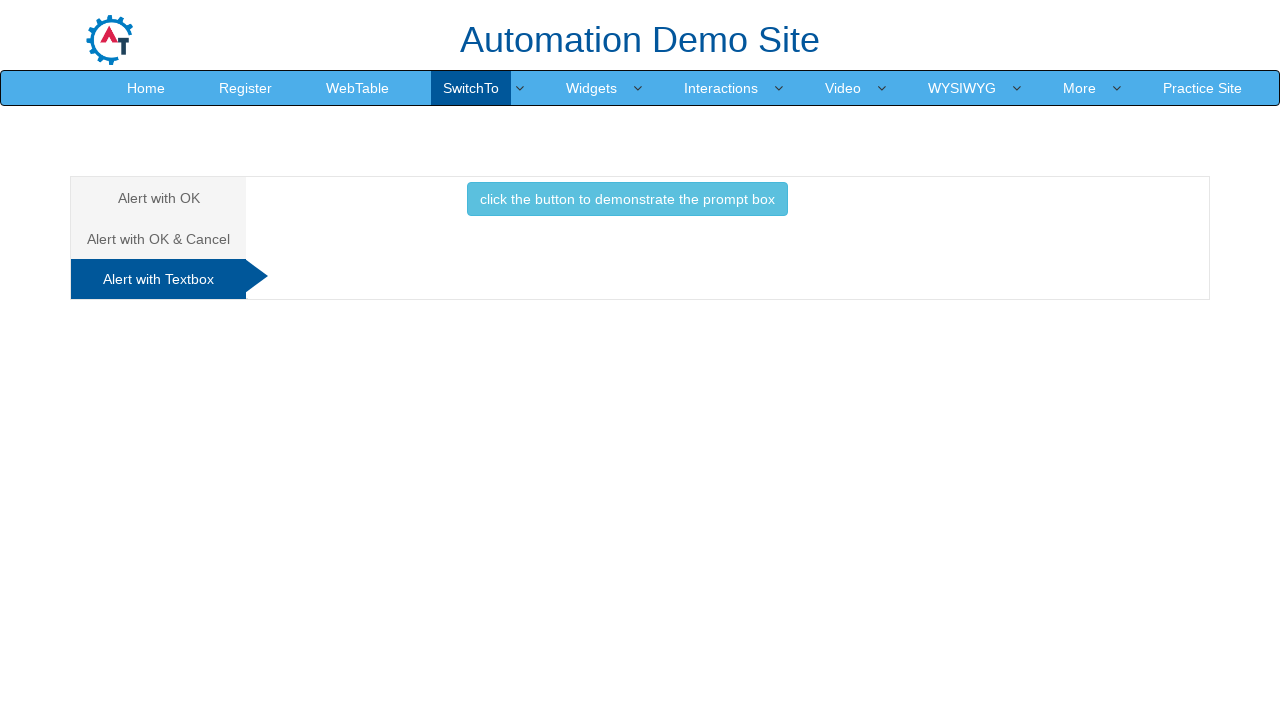

Clicked button to trigger prompt alert at (627, 199) on xpath=//button[normalize-space()='click the button to demonstrate the prompt box
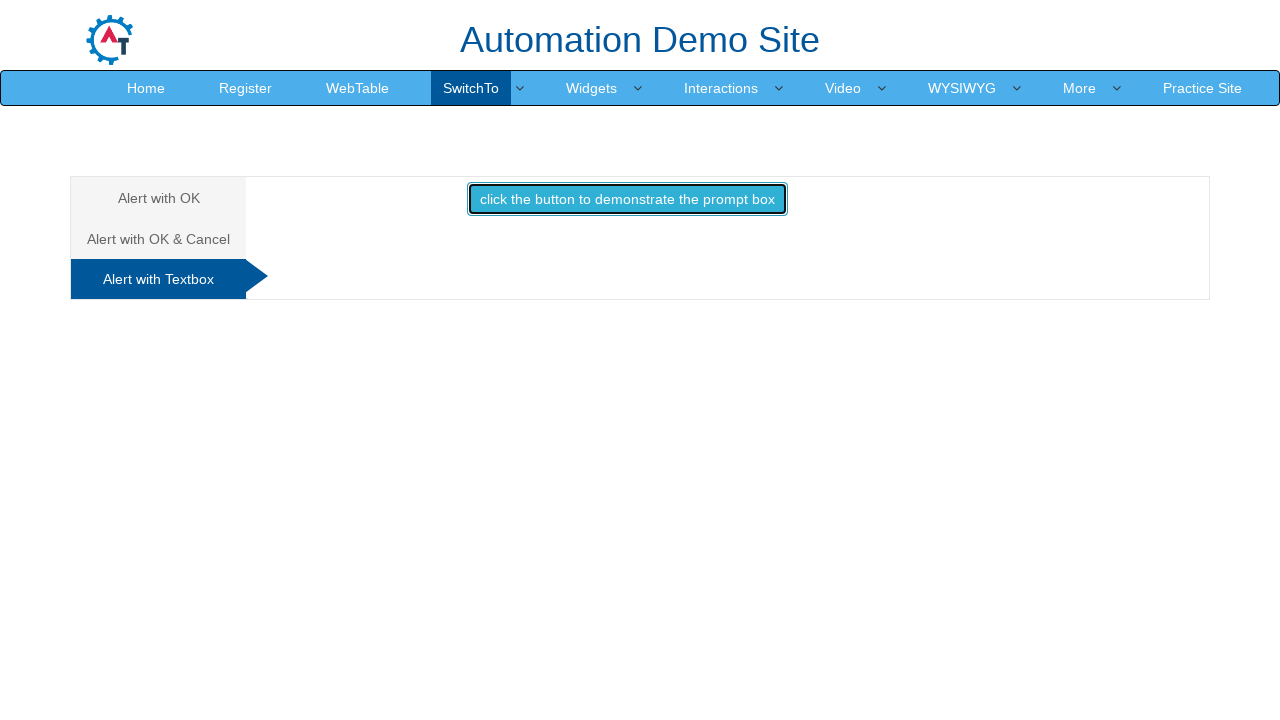

Handled prompt alert by accepting with 'Ok'
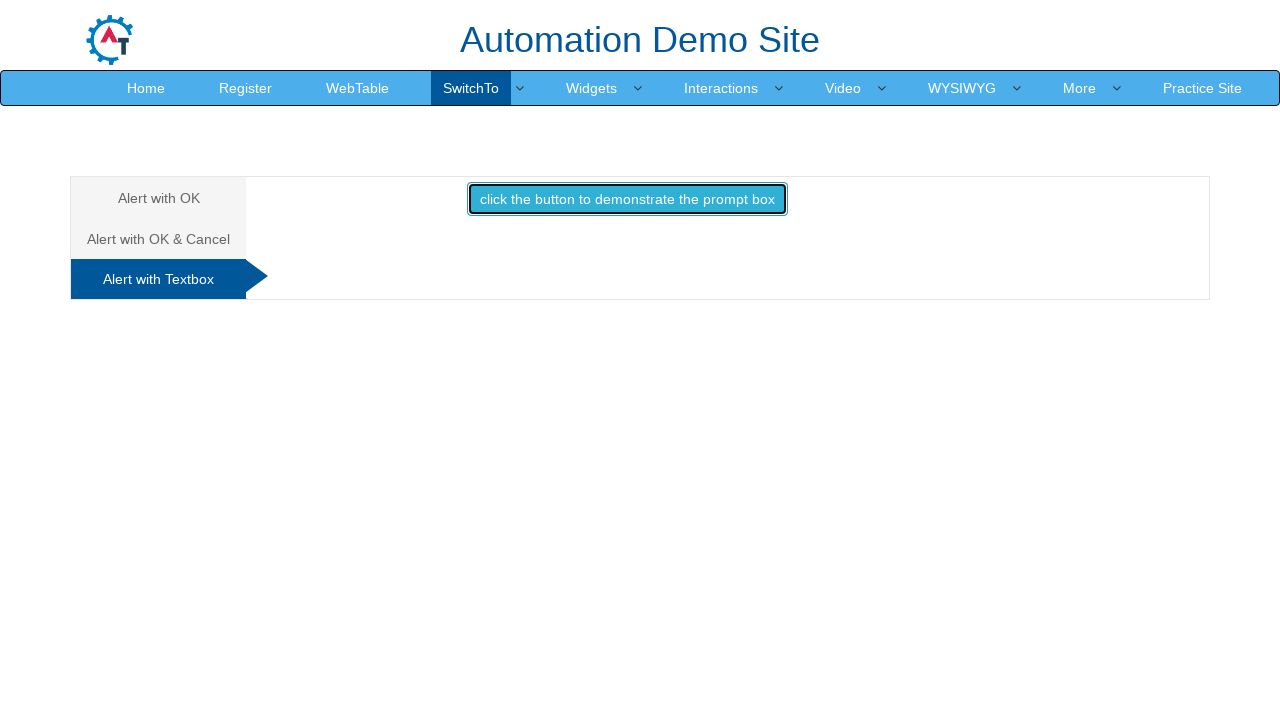

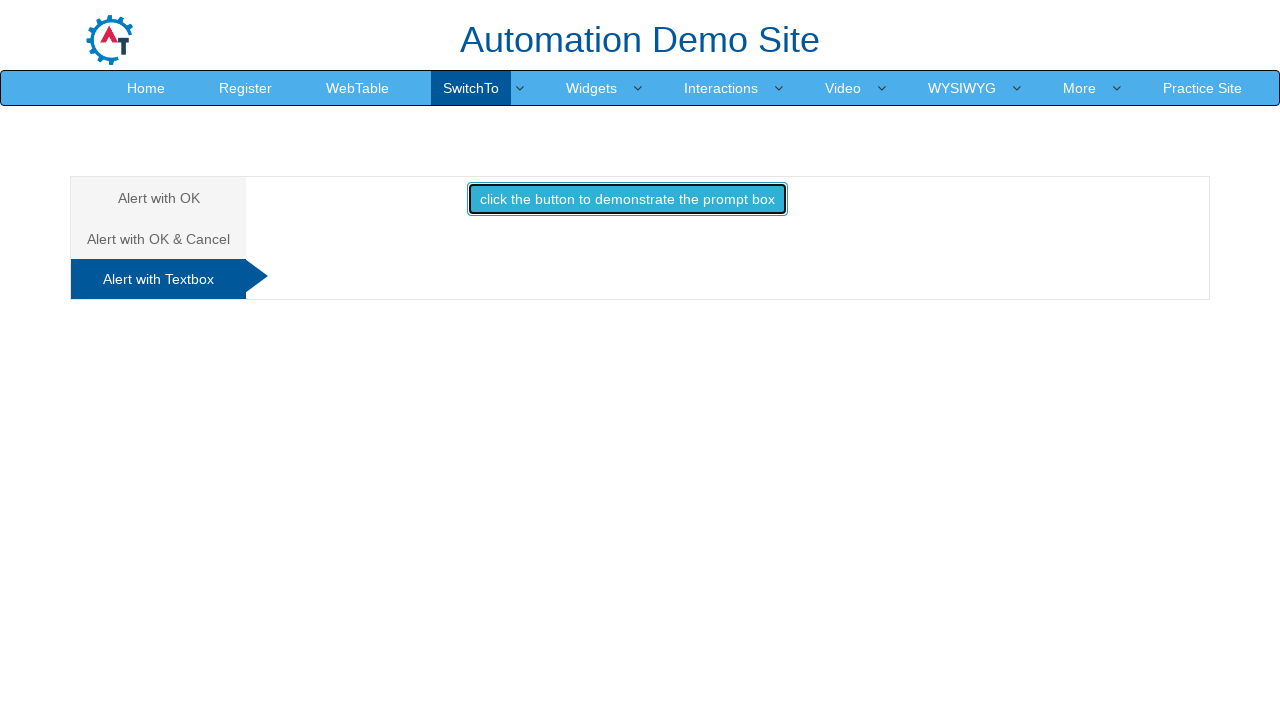